Tests that new todo items are appended to the bottom of the list by creating 3 items

Starting URL: https://demo.playwright.dev/todomvc

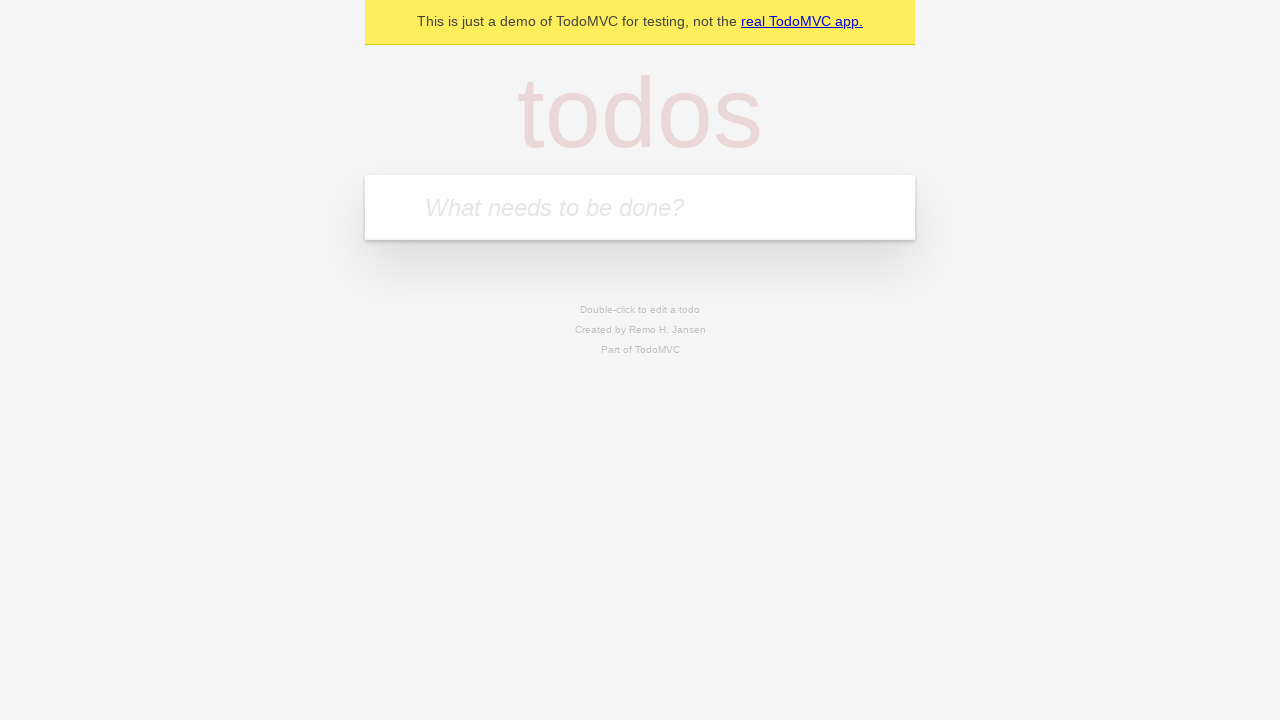

Filled new todo input with 'buy some cheese' on .new-todo
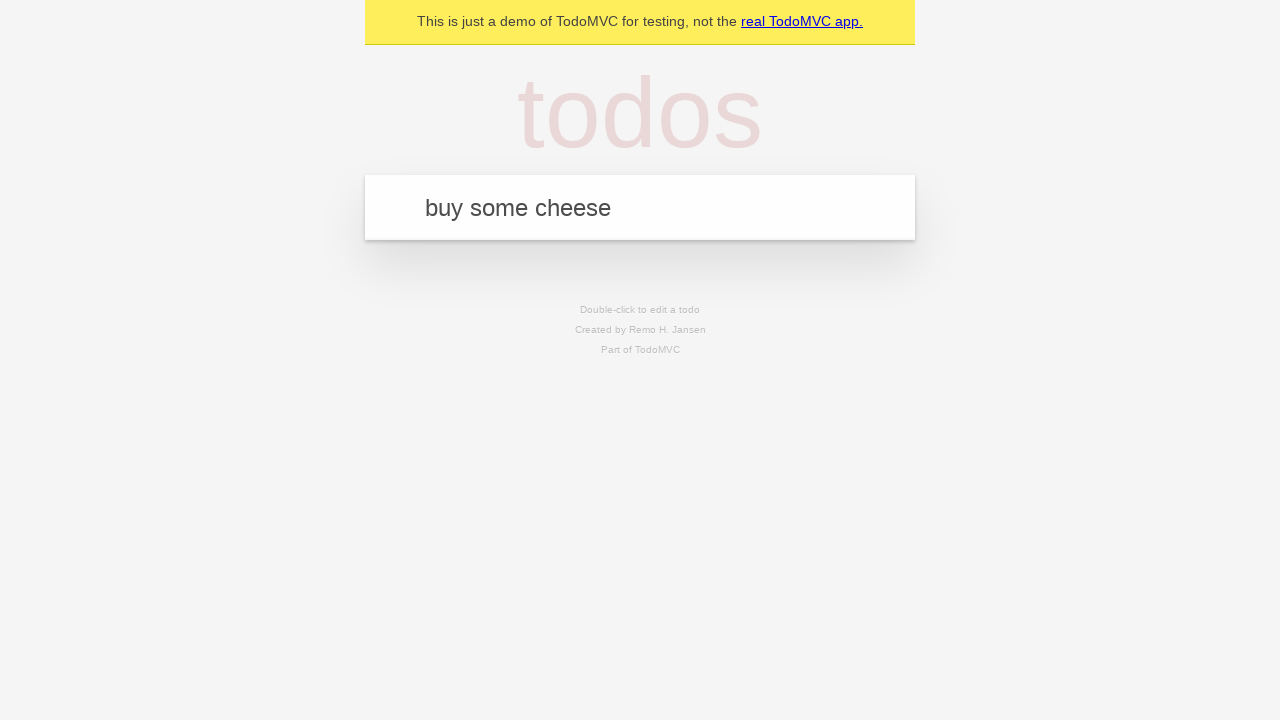

Pressed Enter to add first todo item on .new-todo
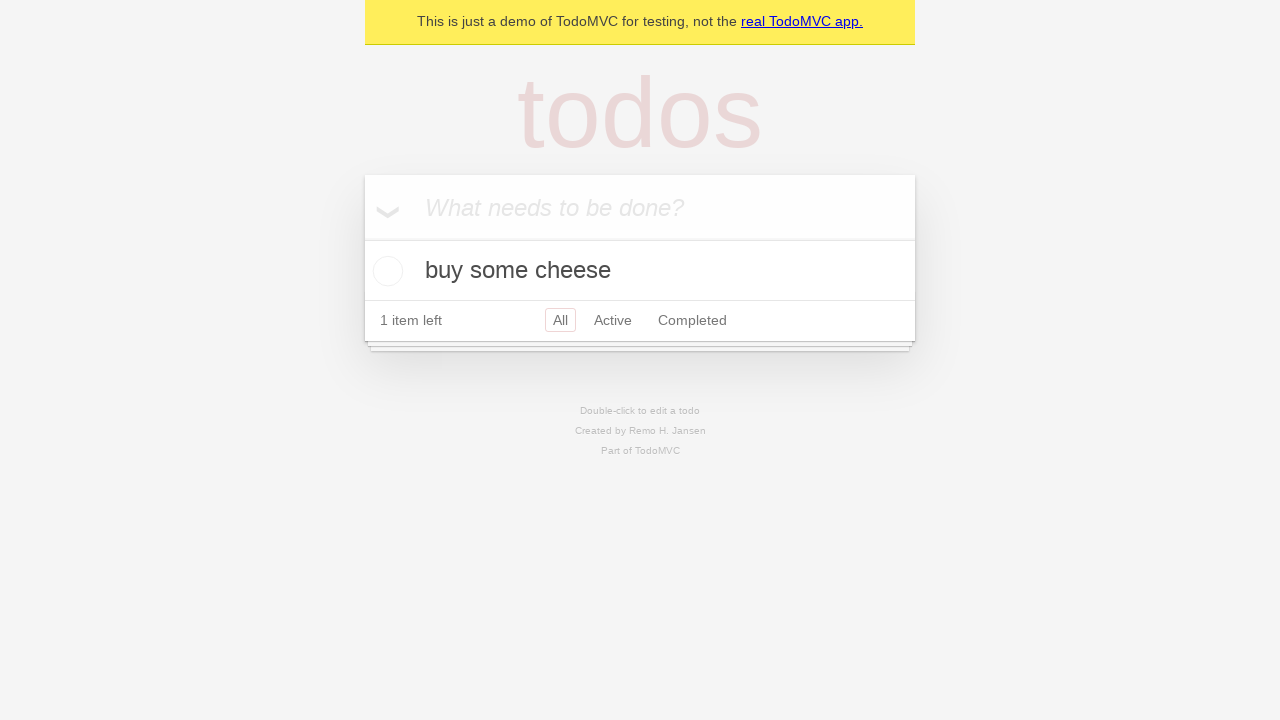

Filled new todo input with 'feed the cat' on .new-todo
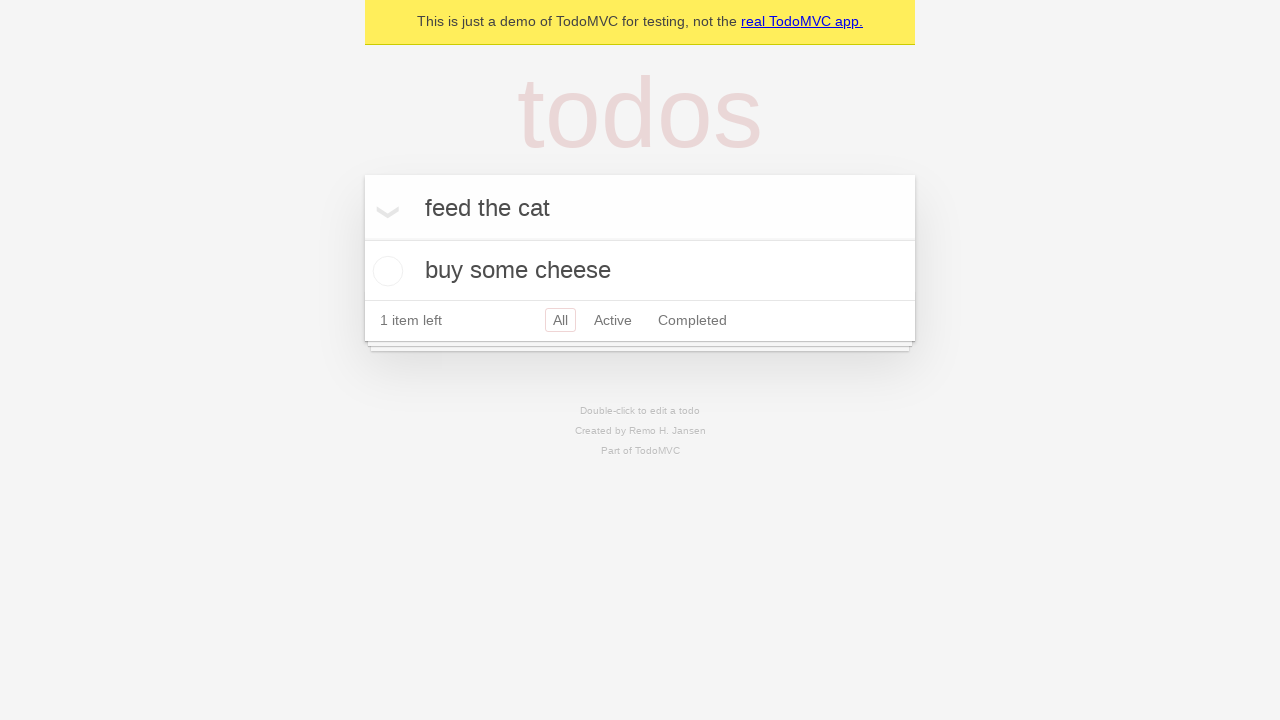

Pressed Enter to add second todo item on .new-todo
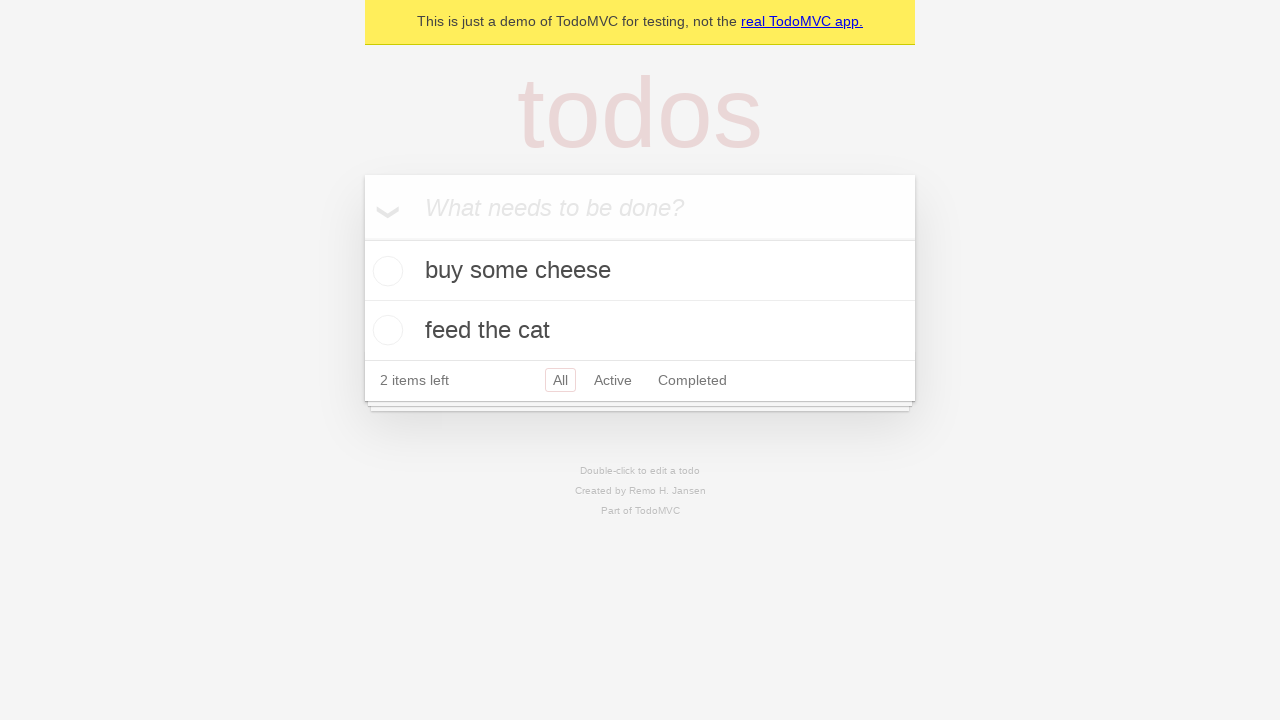

Filled new todo input with 'book a doctors appointment' on .new-todo
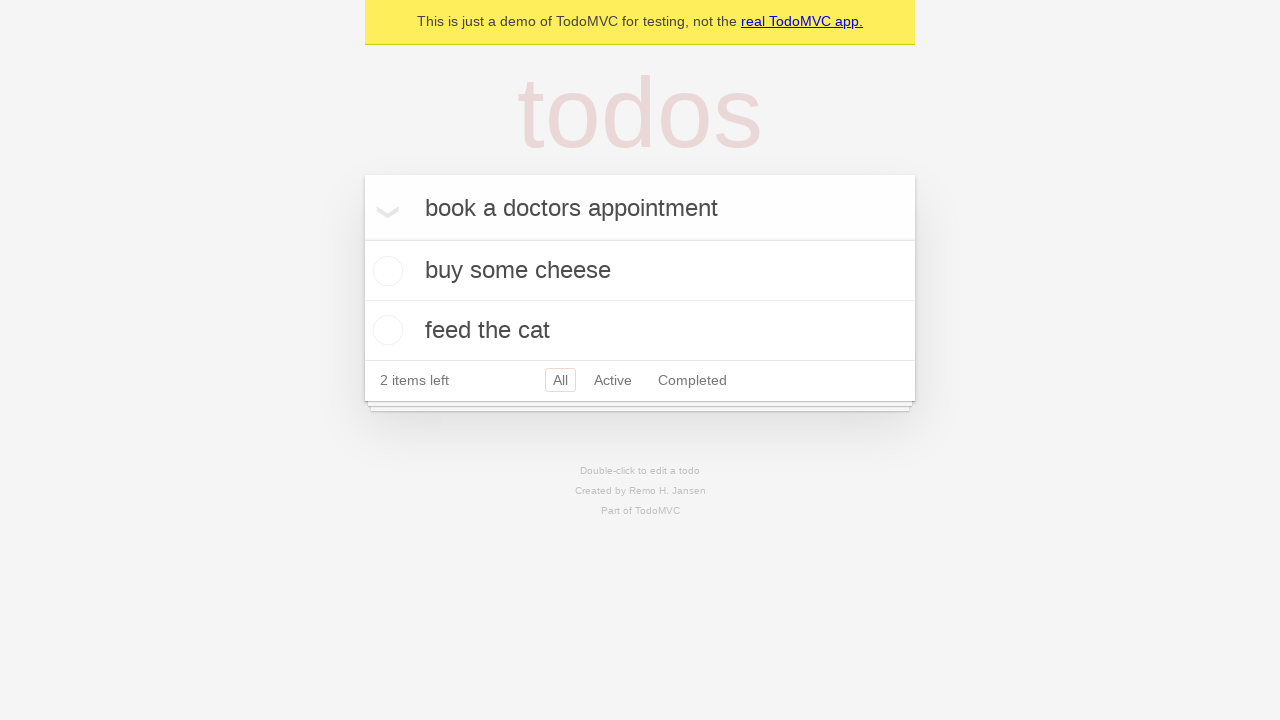

Pressed Enter to add third todo item on .new-todo
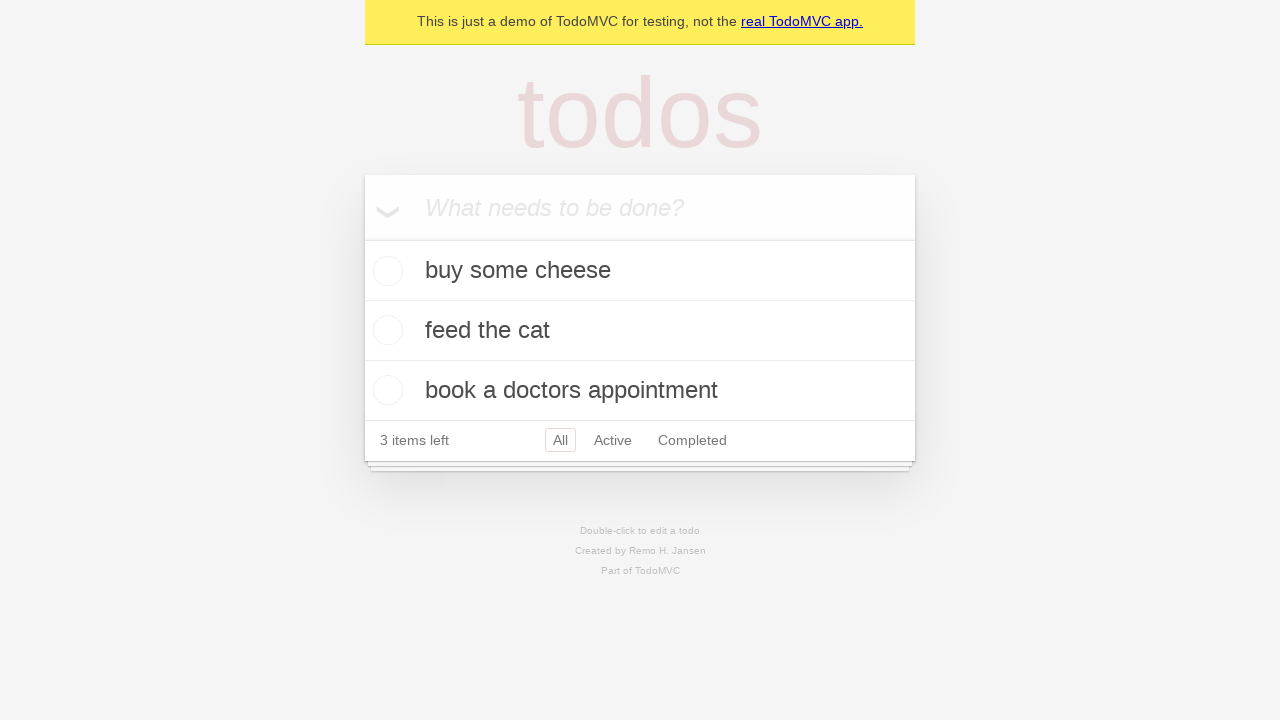

Verified all 3 todo items are displayed in the list
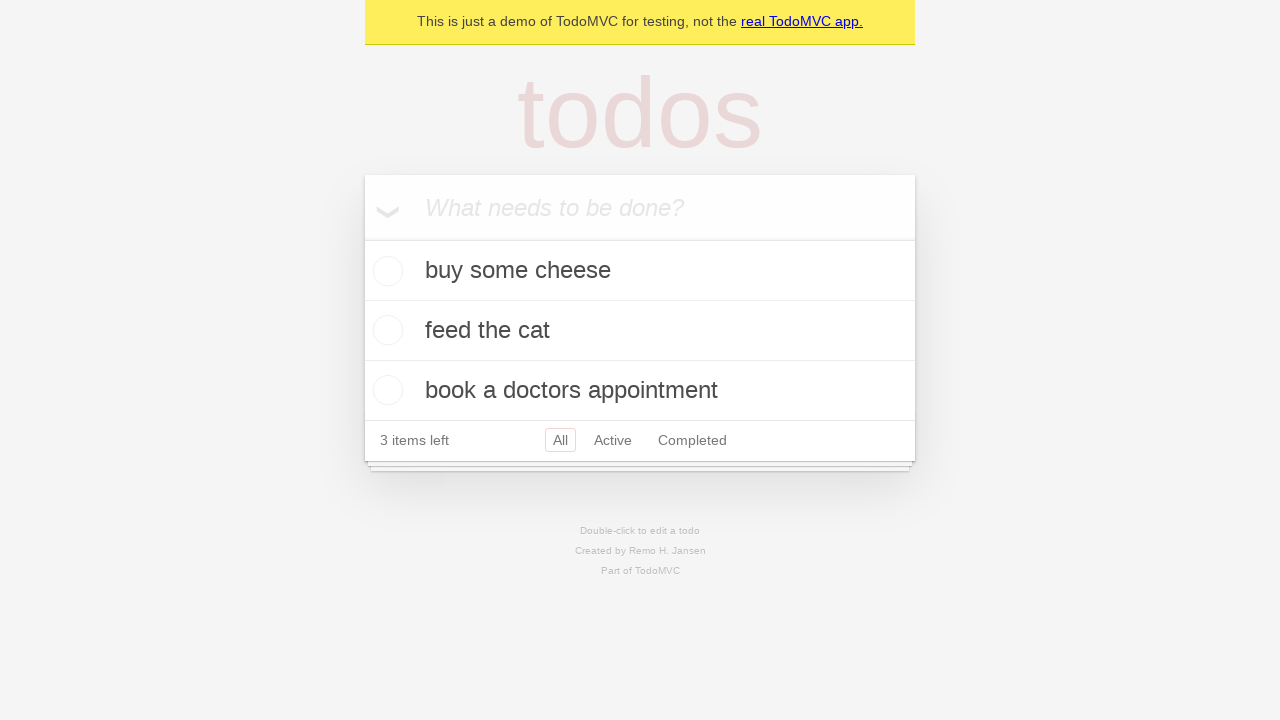

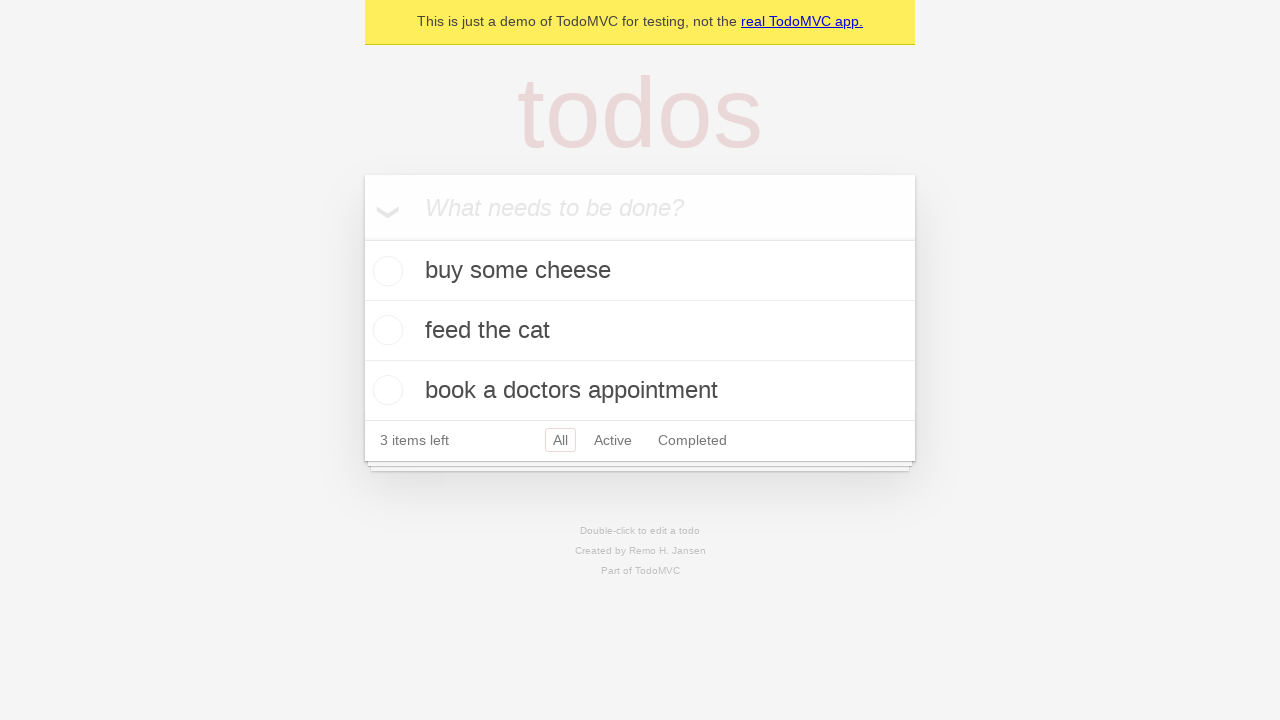